Tests auto-suggestion dropdown functionality by typing a partial search term and selecting a matching option from the dropdown suggestions

Starting URL: https://rahulshettyacademy.com/dropdownsPractise/

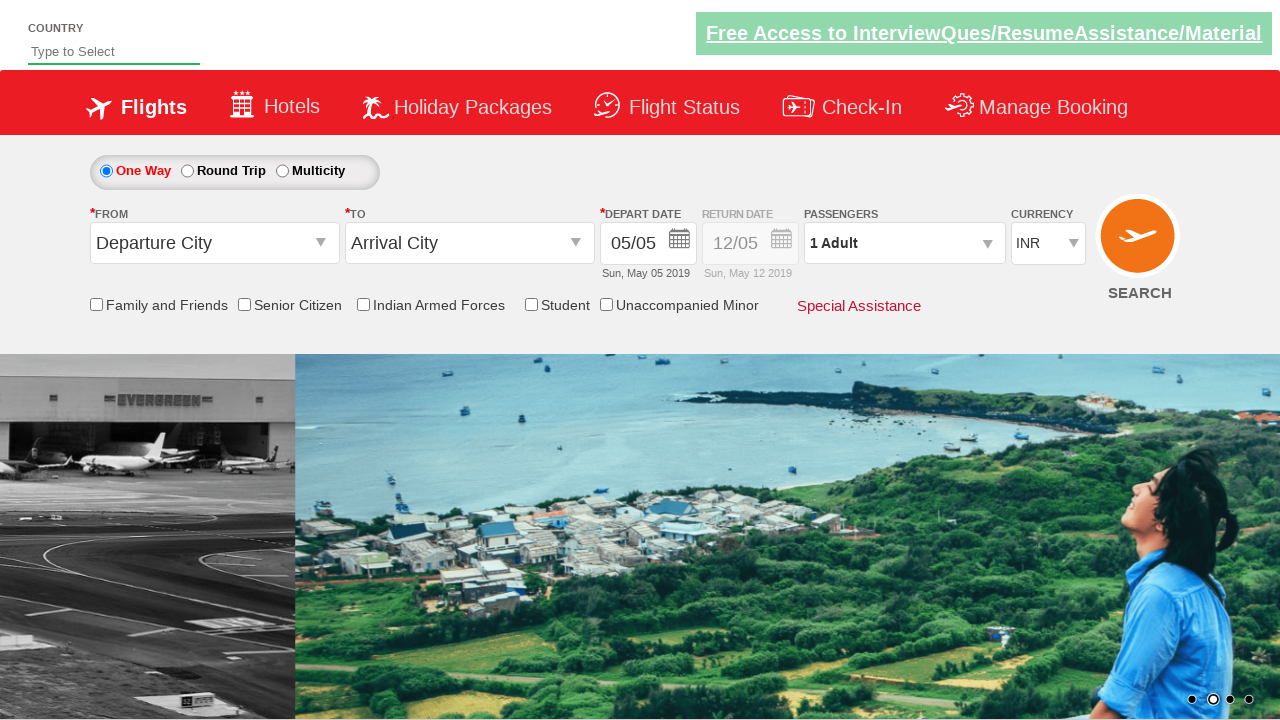

Filled autosuggest field with 'ind' on #autosuggest
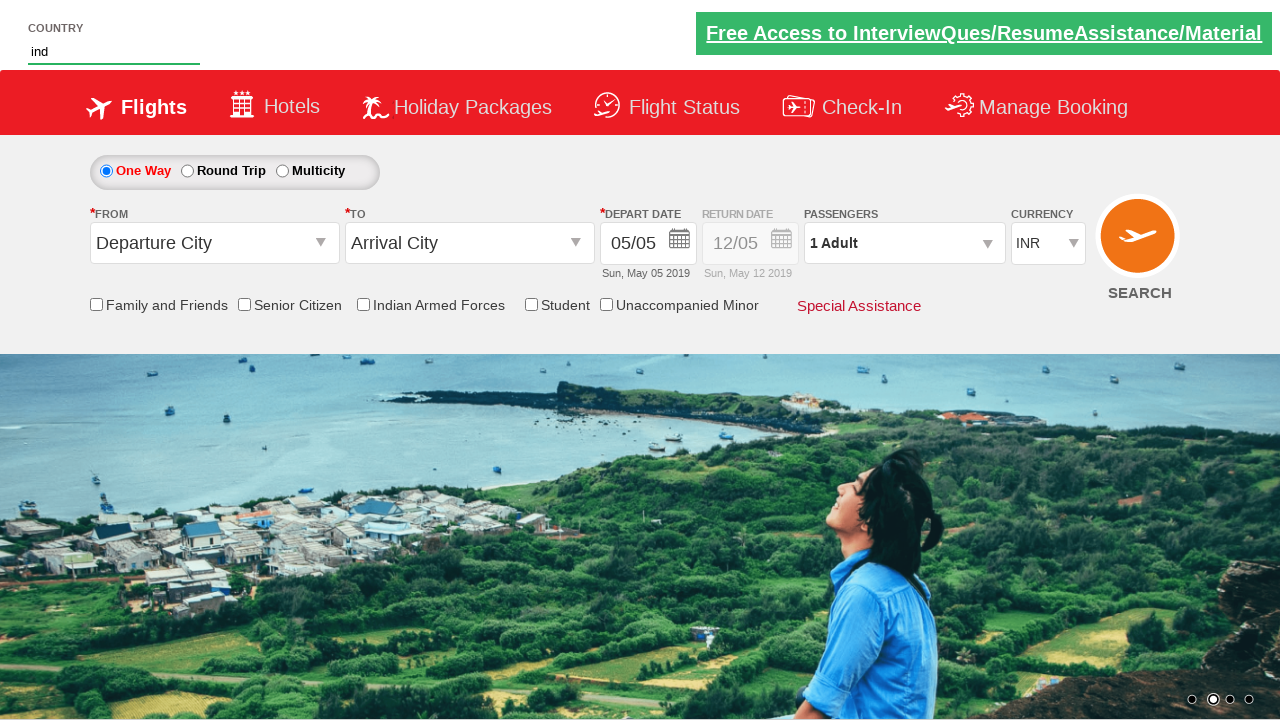

Dropdown suggestions appeared
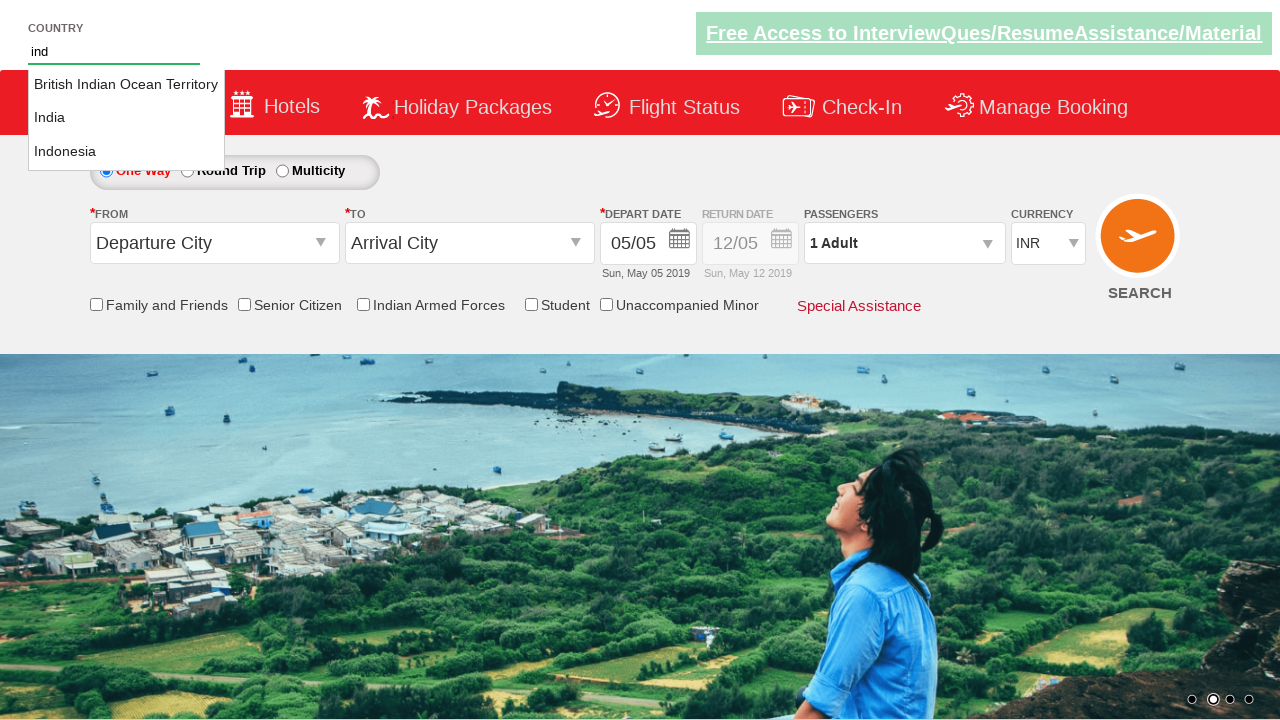

Retrieved all suggestion options from dropdown
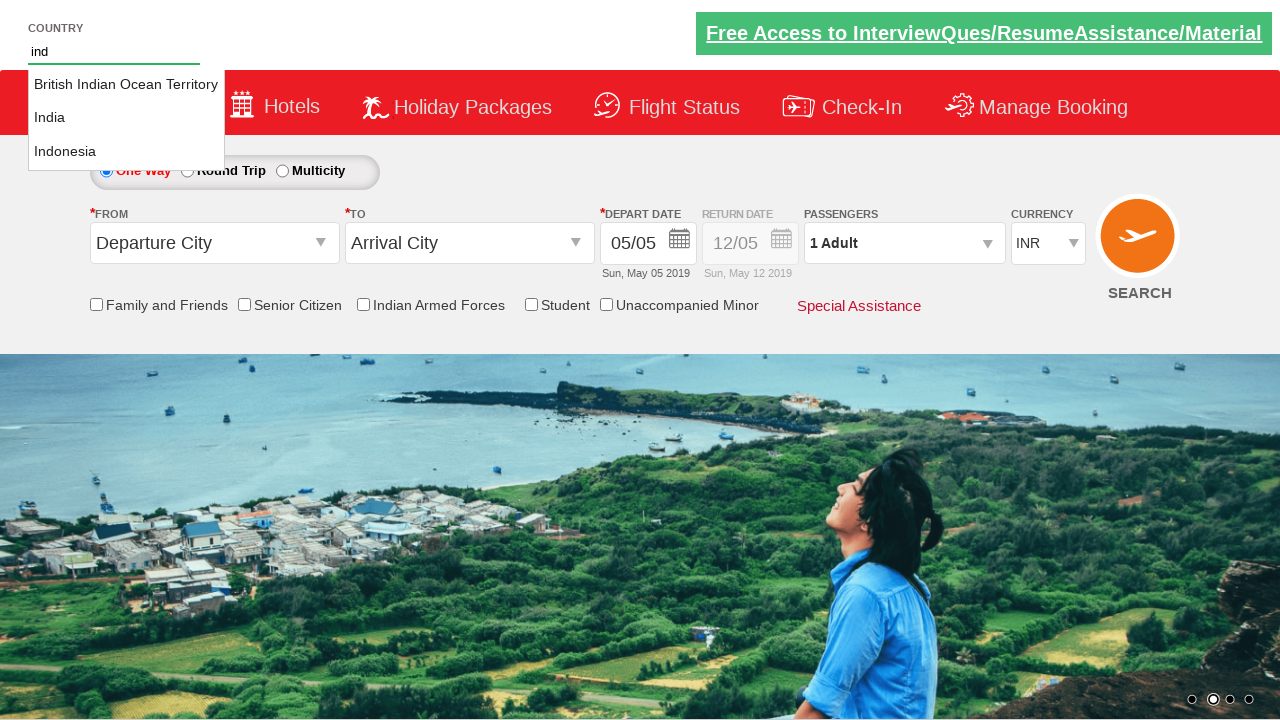

Clicked 'India' option from dropdown suggestions at (126, 118) on li.ui-menu-item a >> nth=1
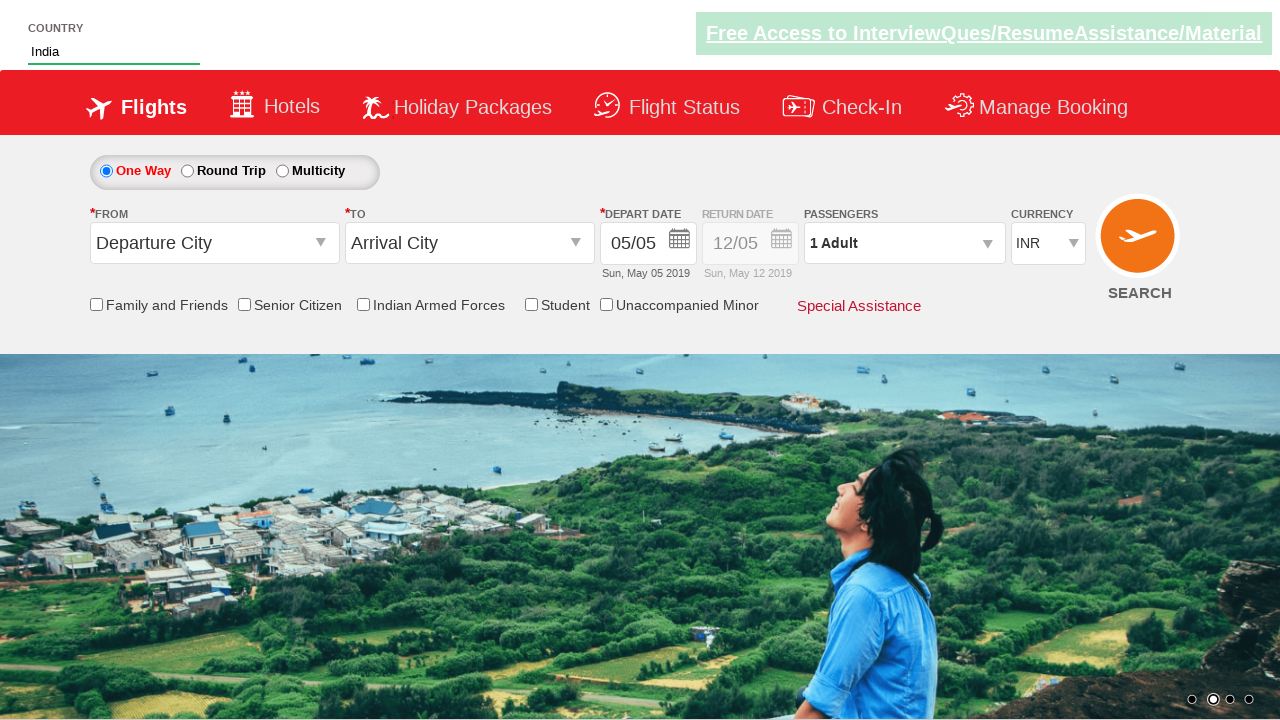

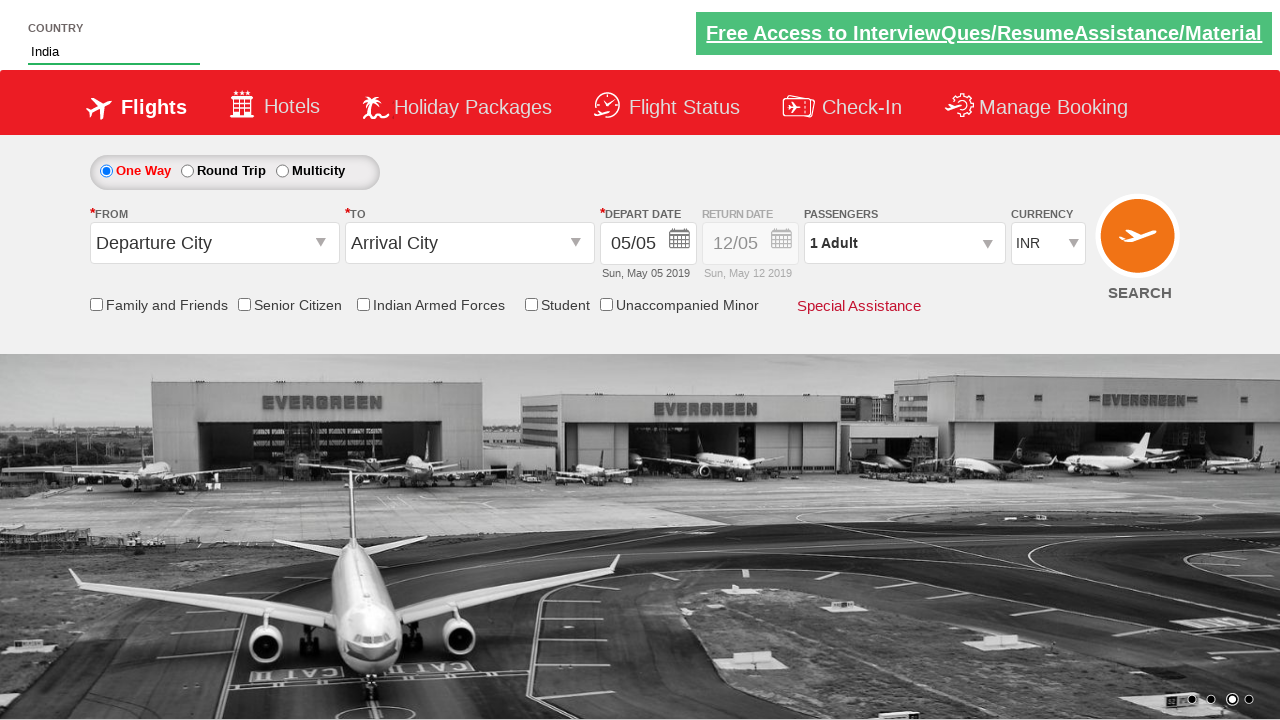